Tests that the input field clears after adding a todo item.

Starting URL: https://demo.playwright.dev/todomvc

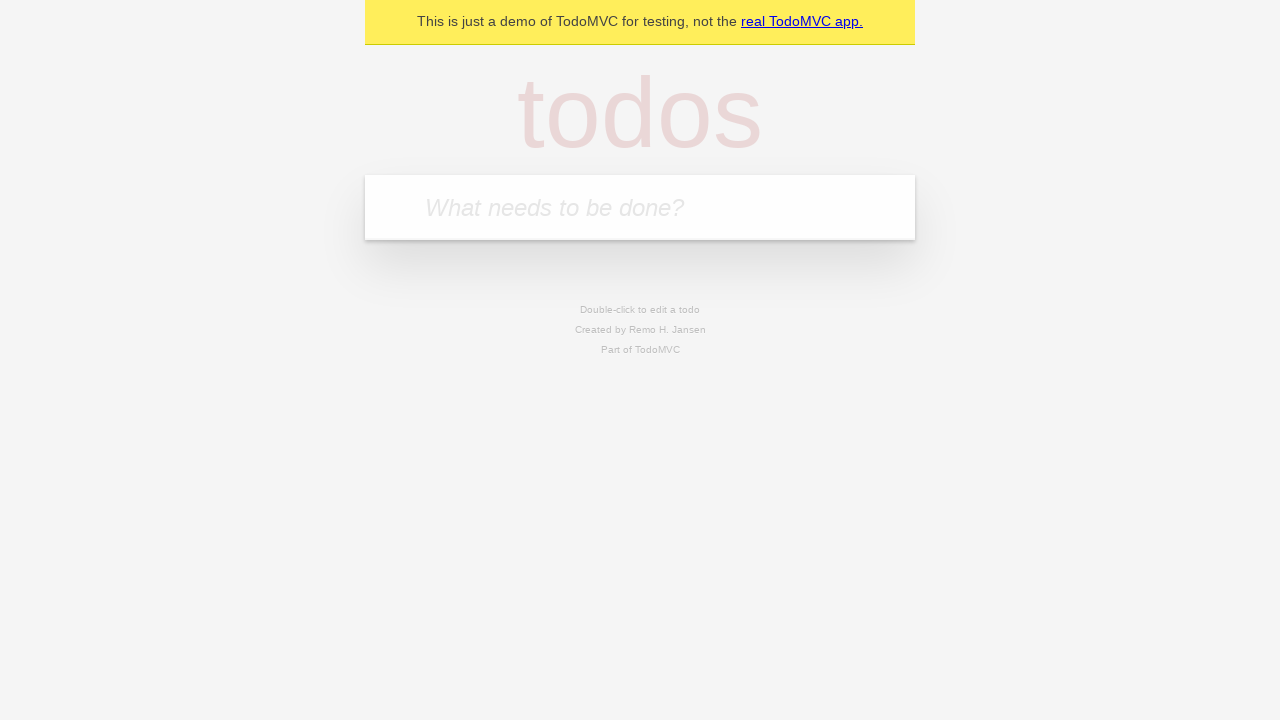

Located the todo input field with placeholder 'What needs to be done?'
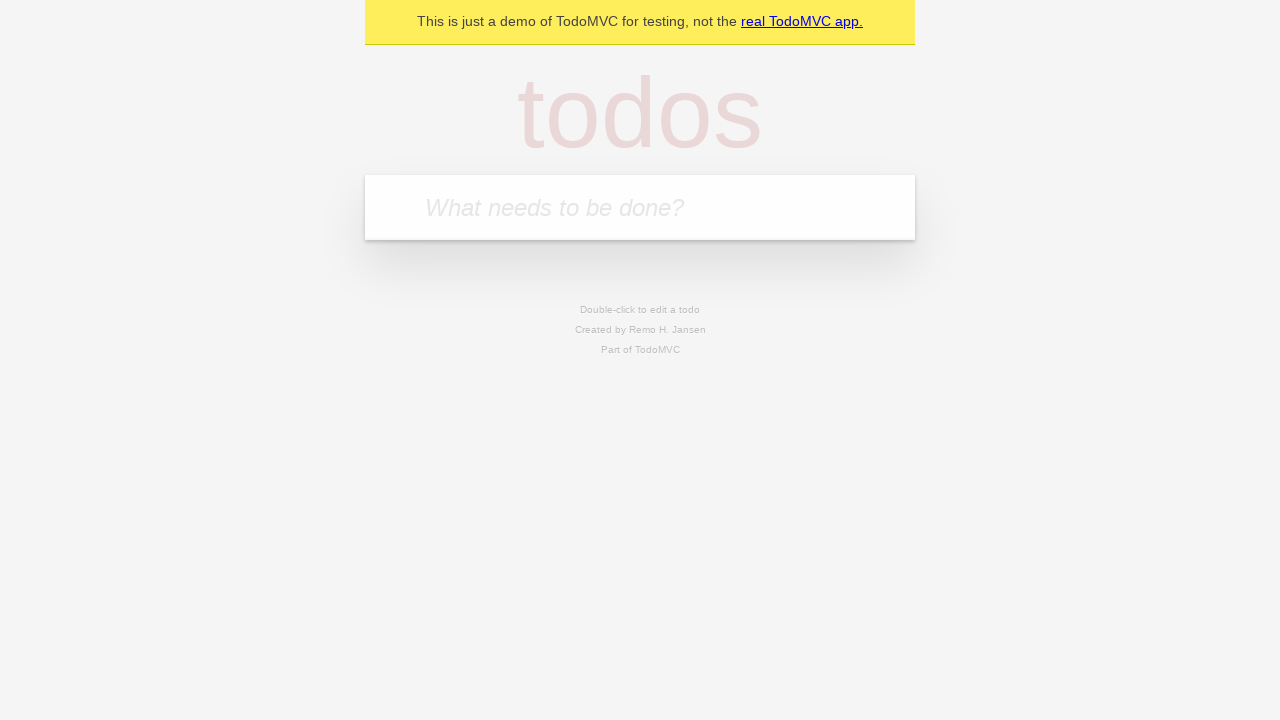

Filled input field with 'buy some cheese' on internal:attr=[placeholder="What needs to be done?"i]
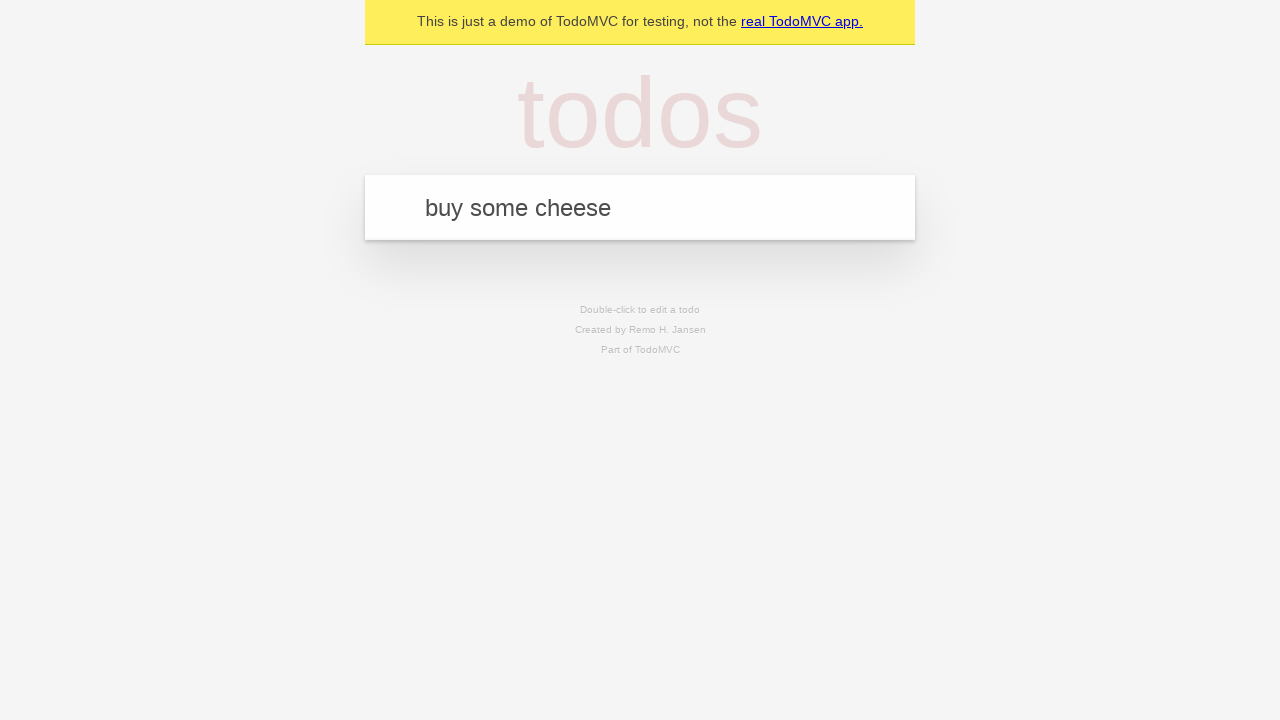

Pressed Enter to submit the todo item on internal:attr=[placeholder="What needs to be done?"i]
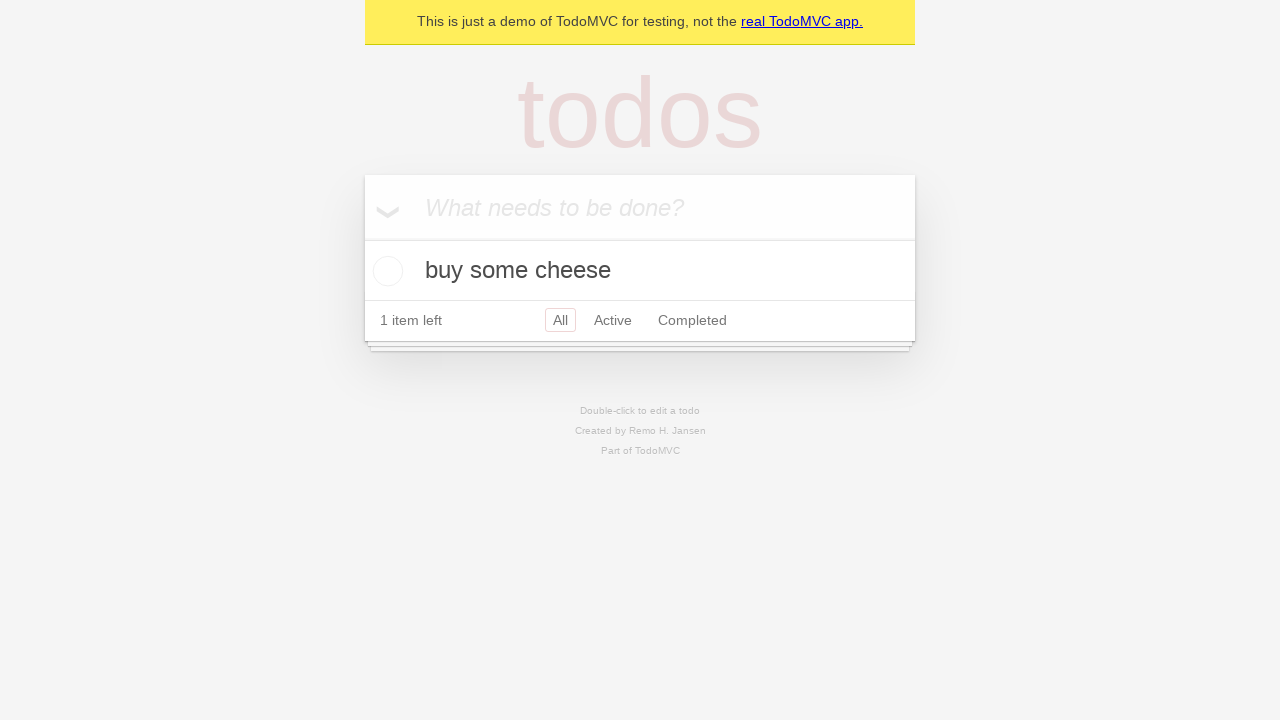

Todo item appeared in the list
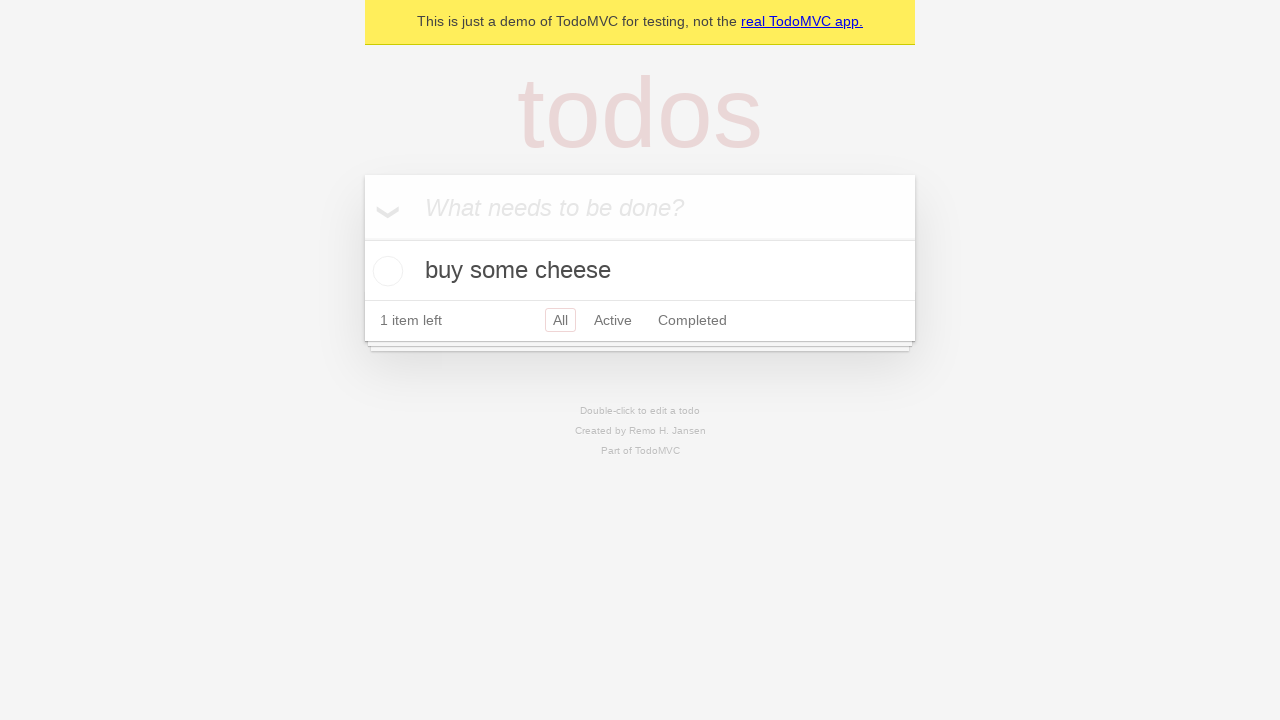

Verified that the input field was cleared after adding the todo
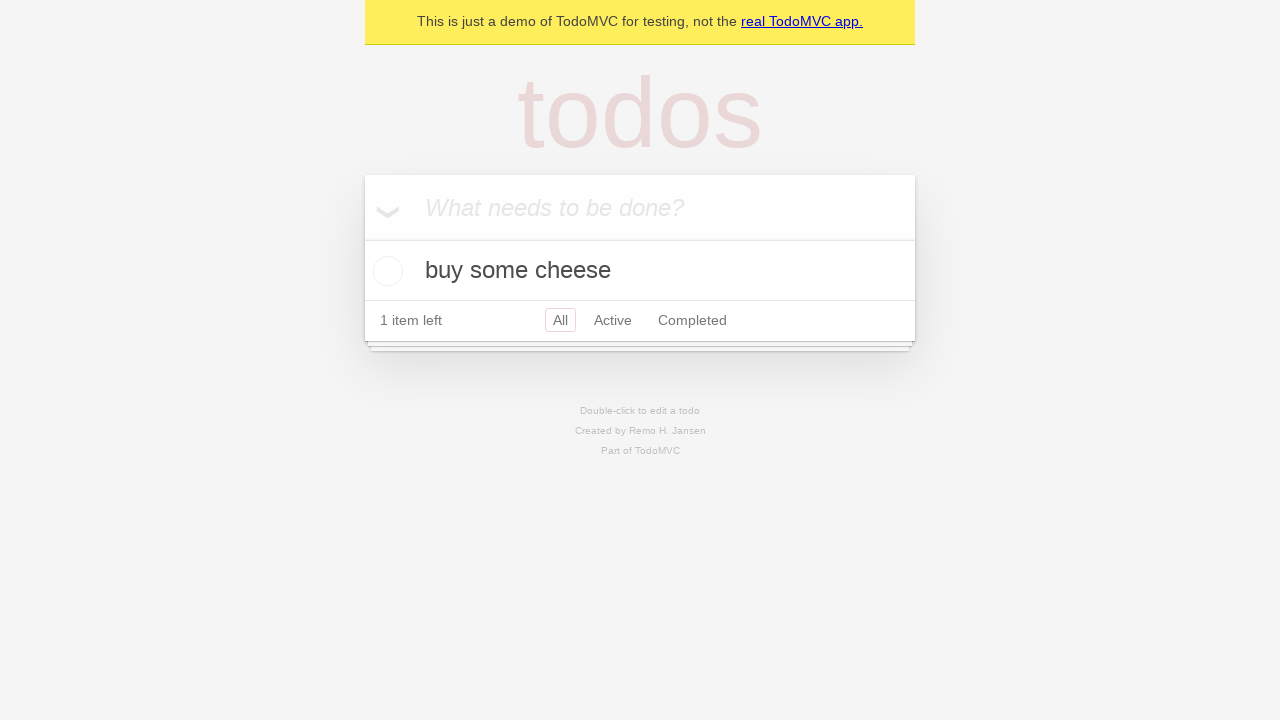

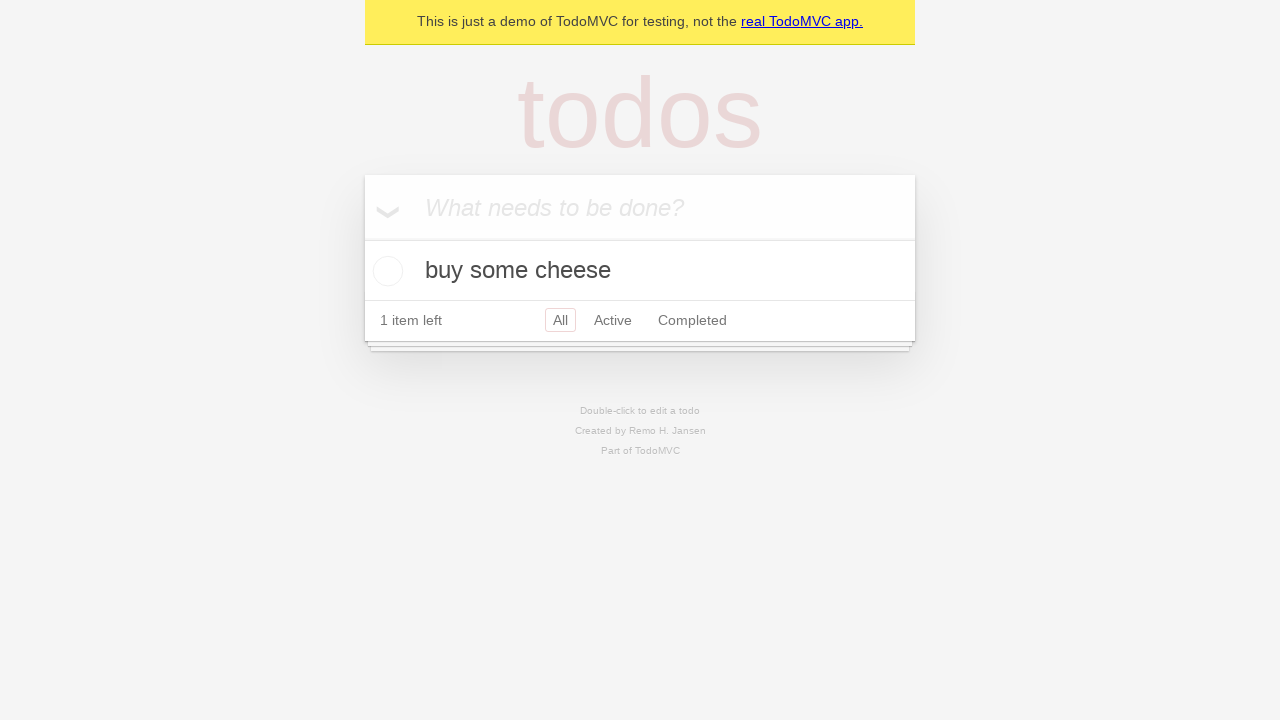